Tests sorting the Due column in descending order by clicking the column header twice and verifying the values are sorted in reverse order

Starting URL: http://the-internet.herokuapp.com/tables

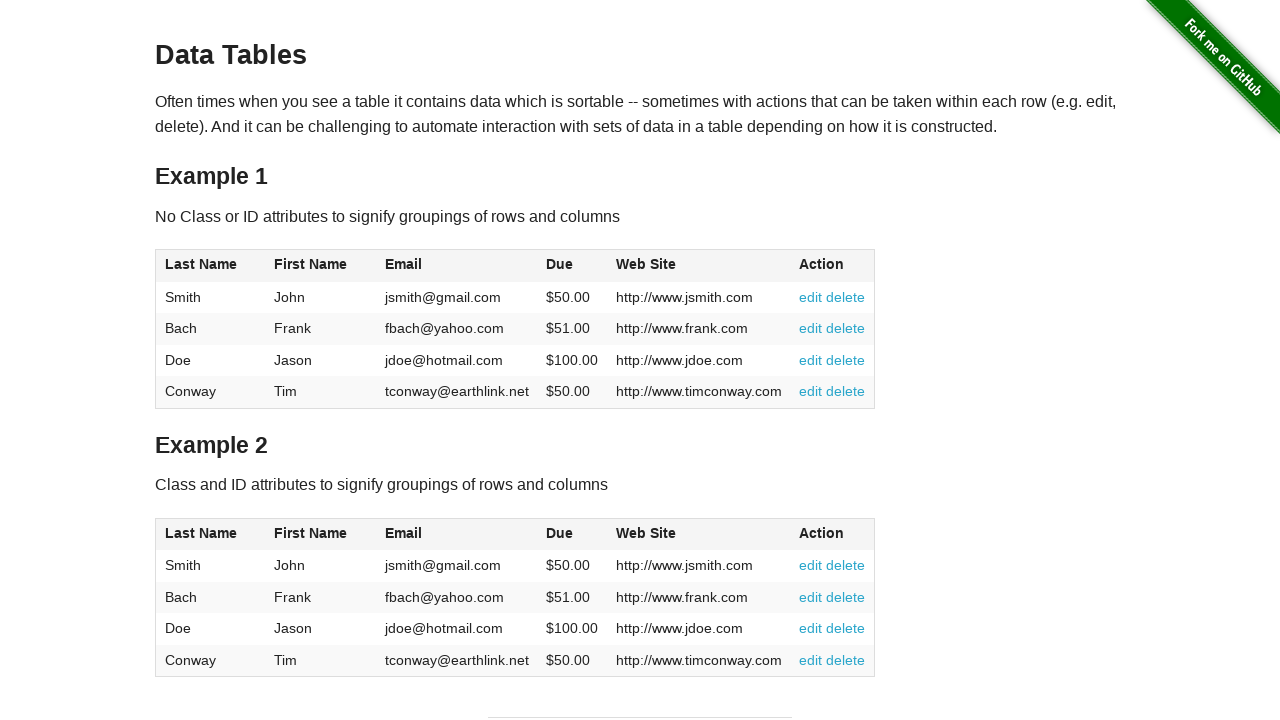

Clicked Due column header for first sort (ascending) at (572, 266) on #table1 thead tr th:nth-of-type(4)
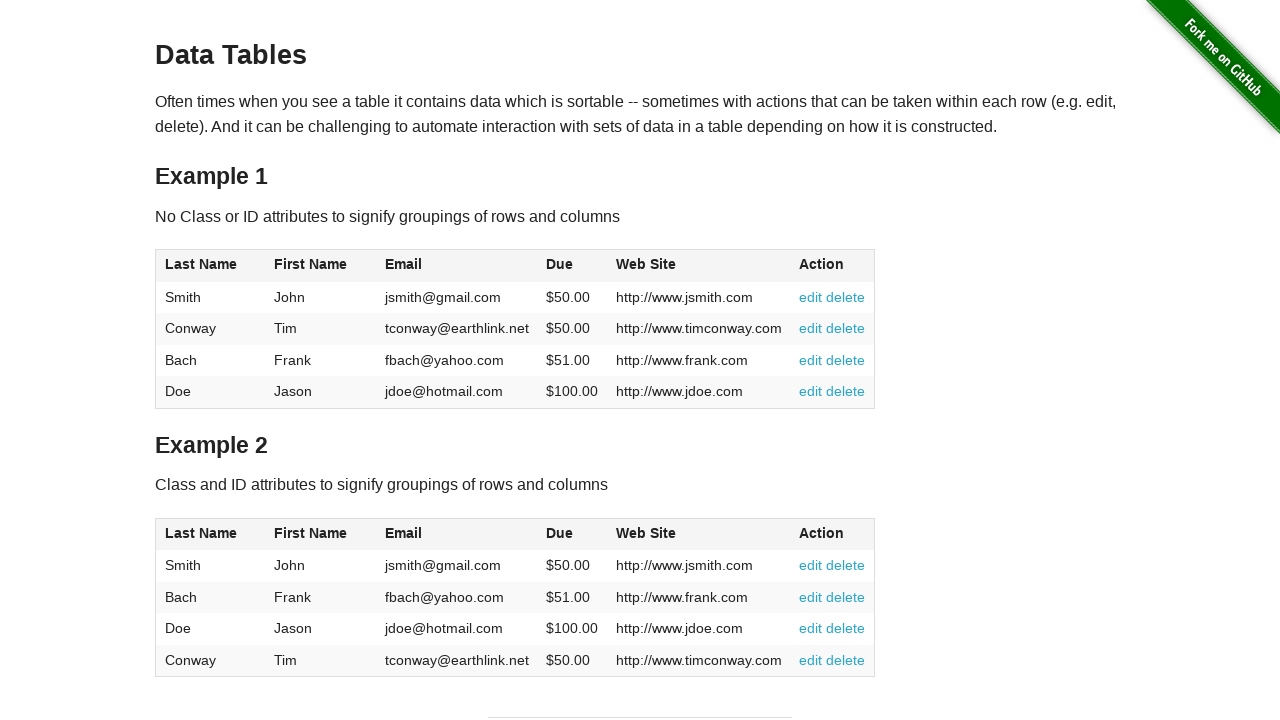

Clicked Due column header for second sort (descending) at (572, 266) on #table1 thead tr th:nth-of-type(4)
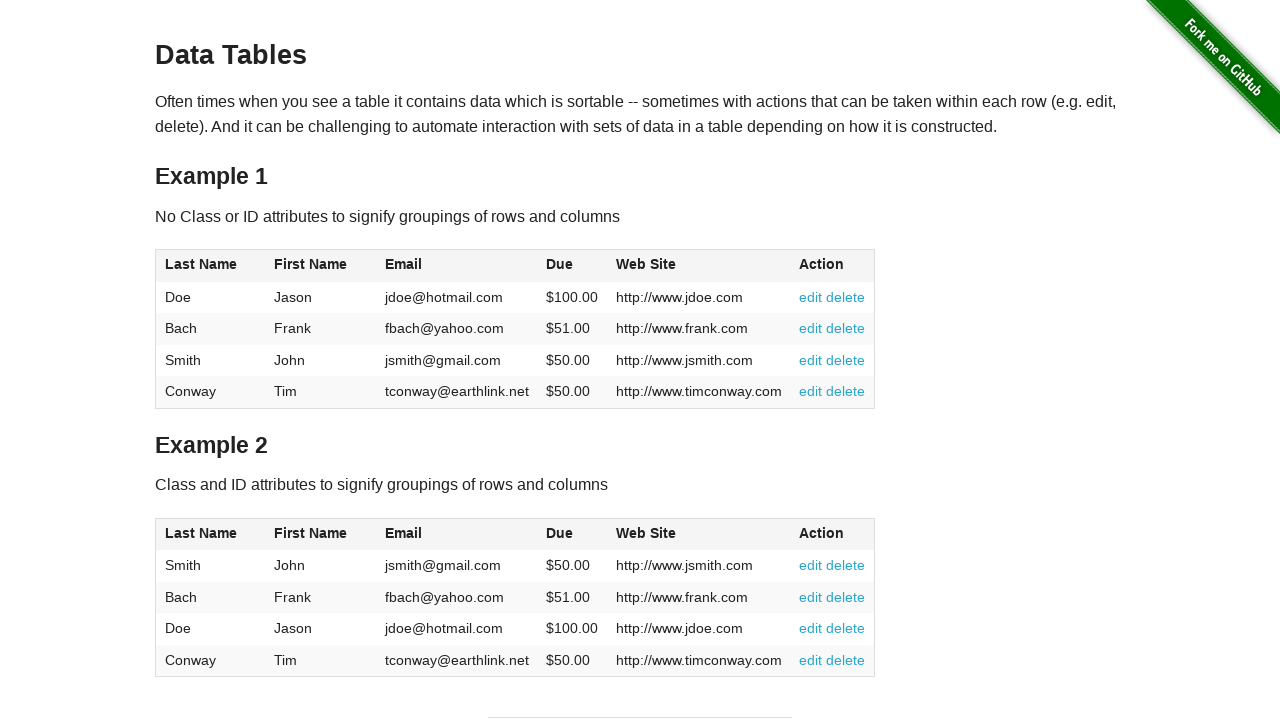

Table Due column loaded and ready
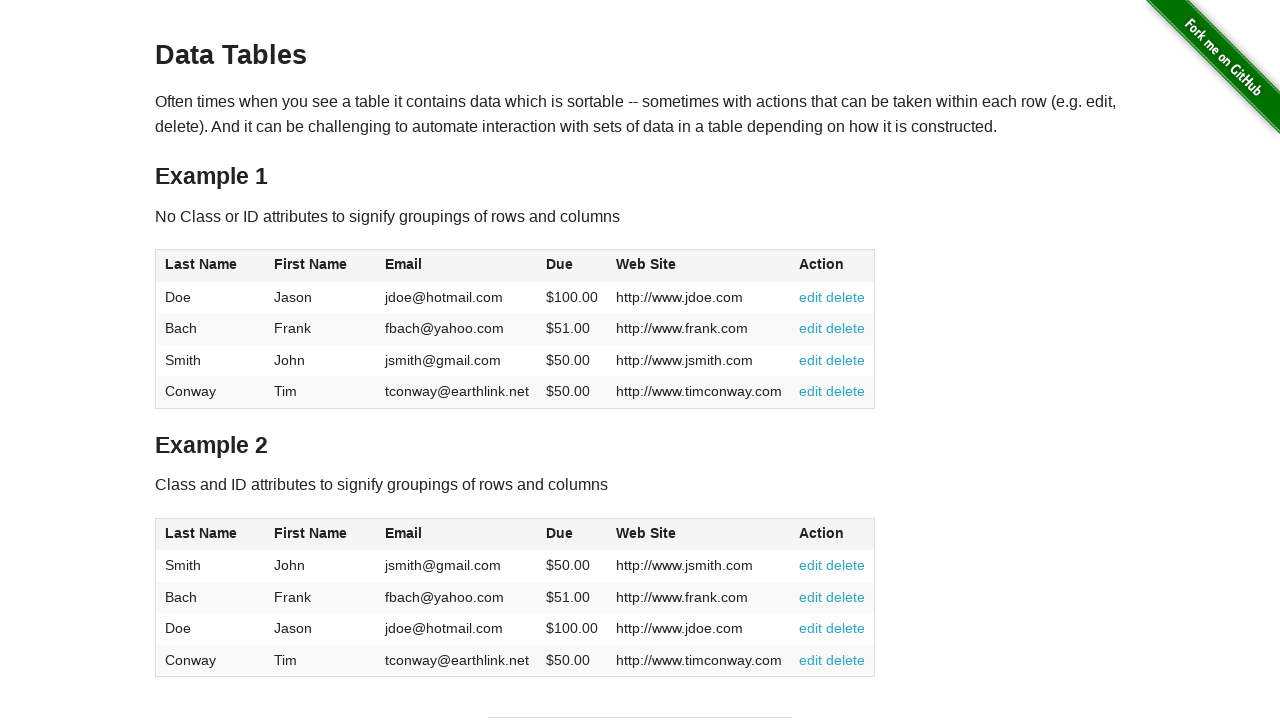

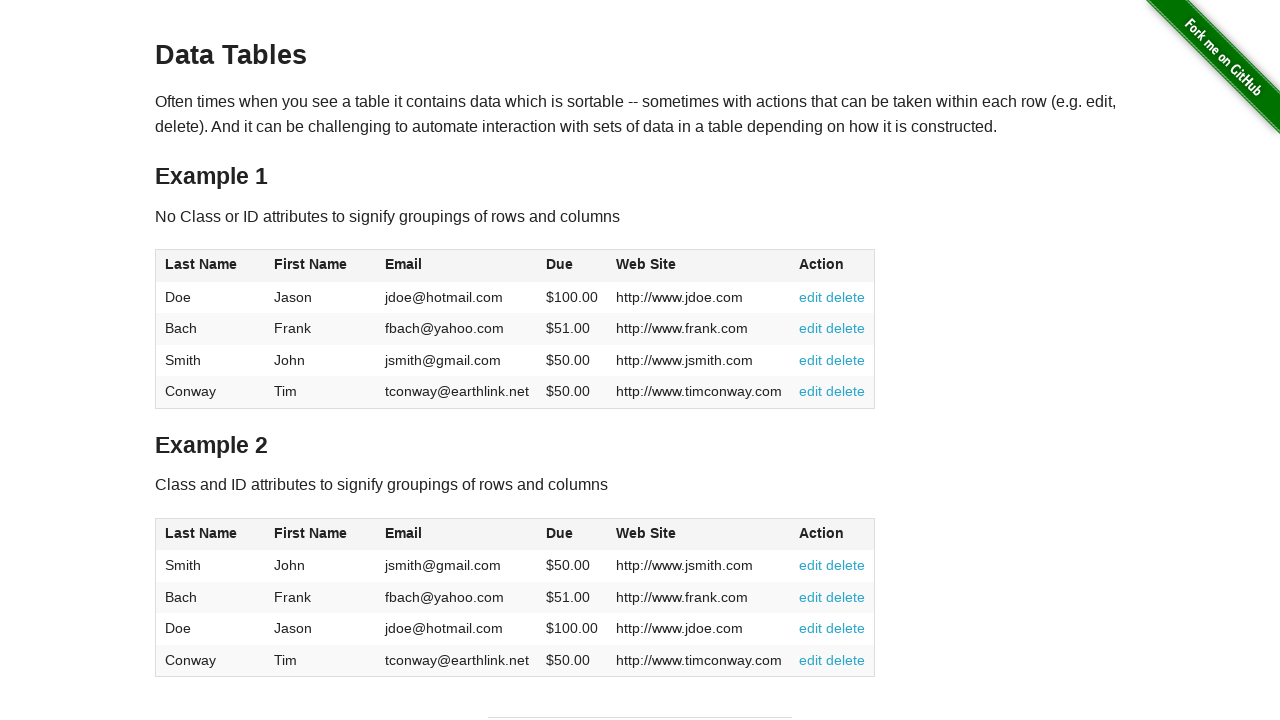